Tests the search functionality on homes.co.nz by searching for a specific address "45 Puru Crescent", selecting it from autocomplete, and verifying the property page loads.

Starting URL: https://www.homes.co.nz

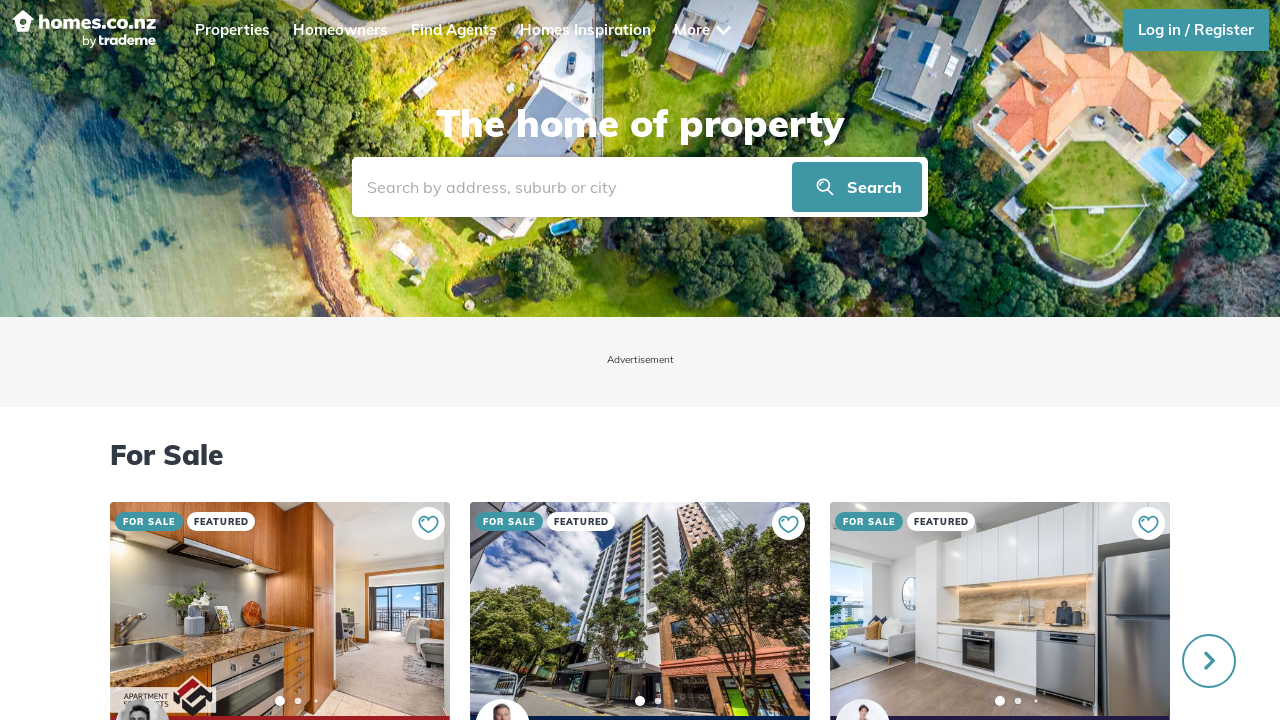

Filled search box with '45 Puru Crescent' on #autocomplete-search
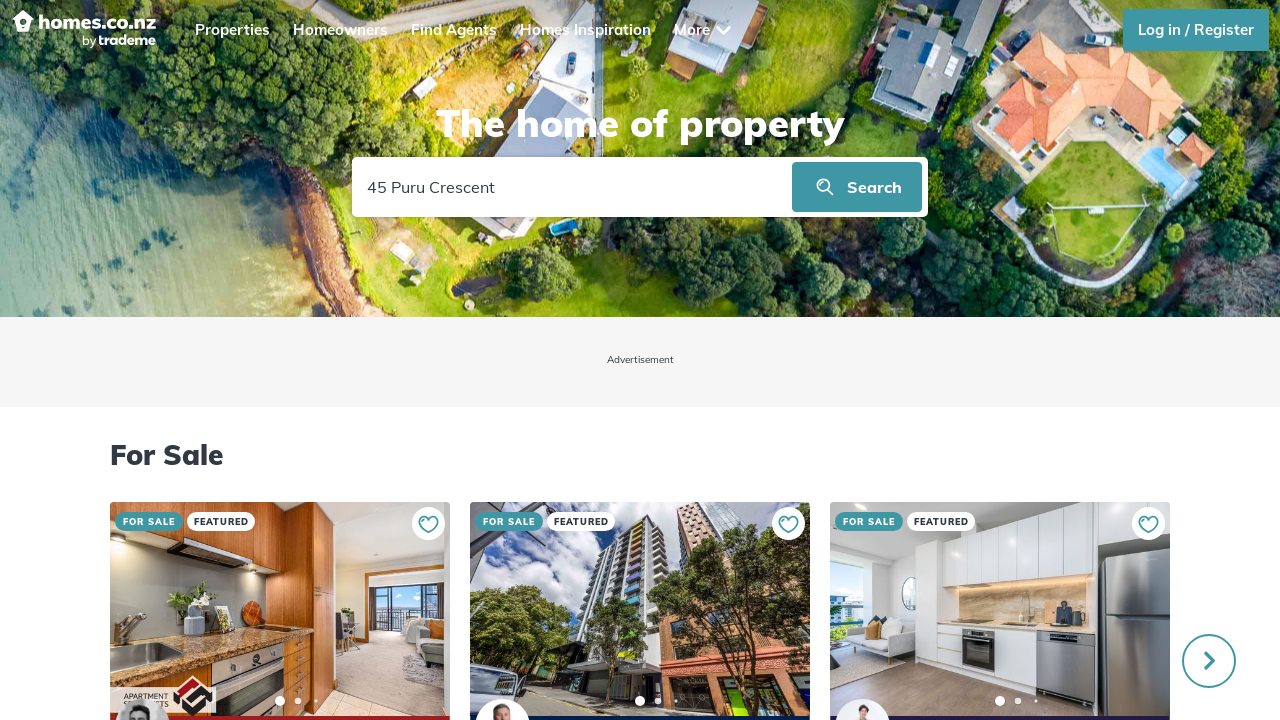

Autocomplete dropdown appeared with address results
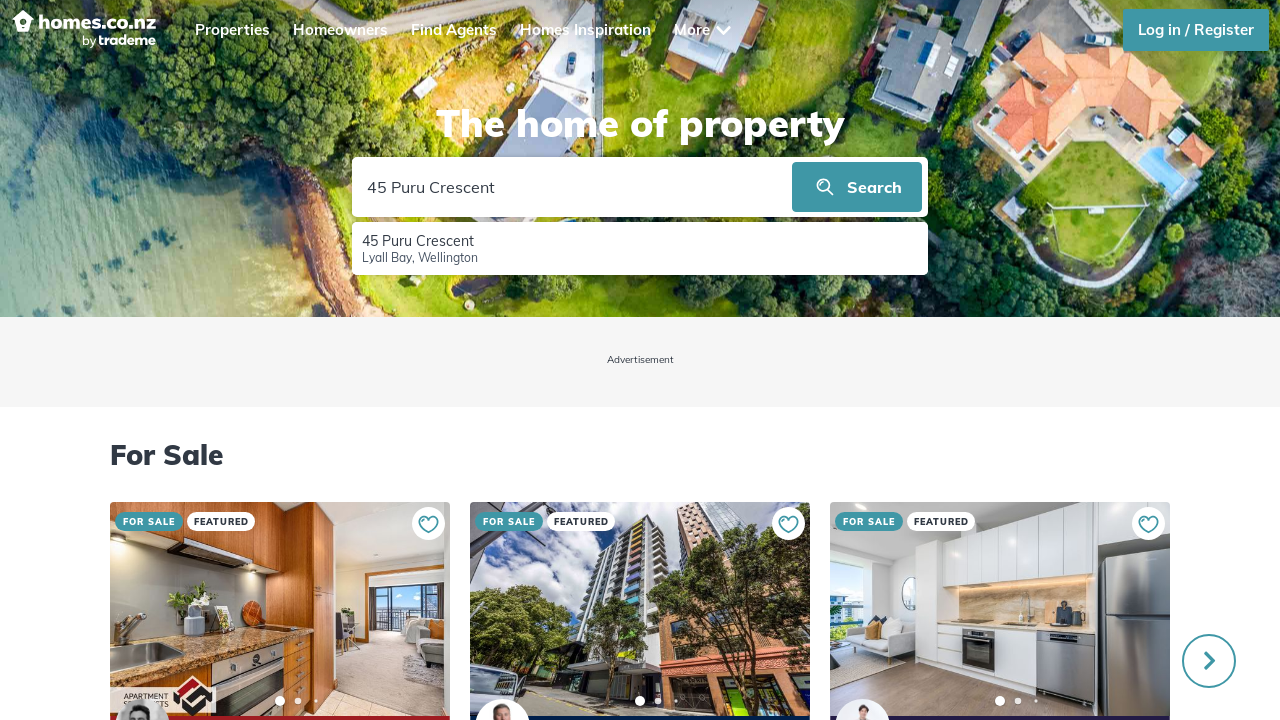

Clicked on '45 Puru Crescent' from autocomplete results at (640, 249) on div.addressResult:has-text('45 Puru Crescent')
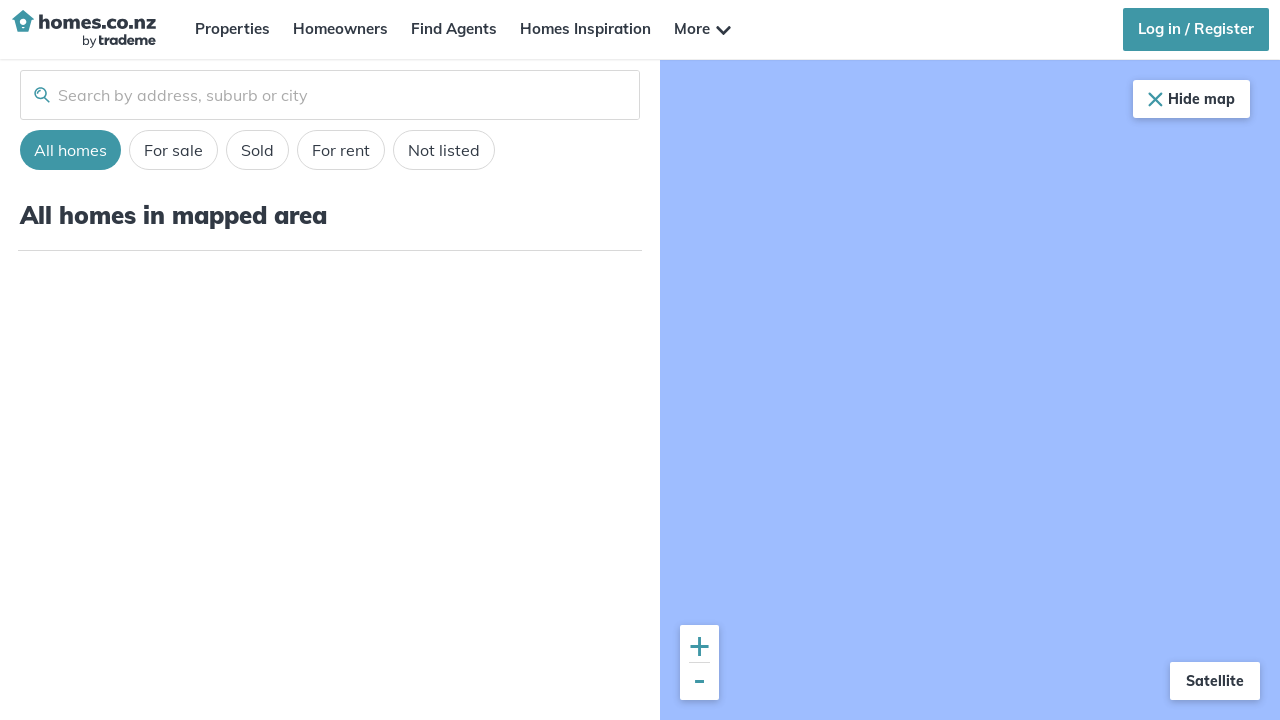

Property page loaded successfully with property details
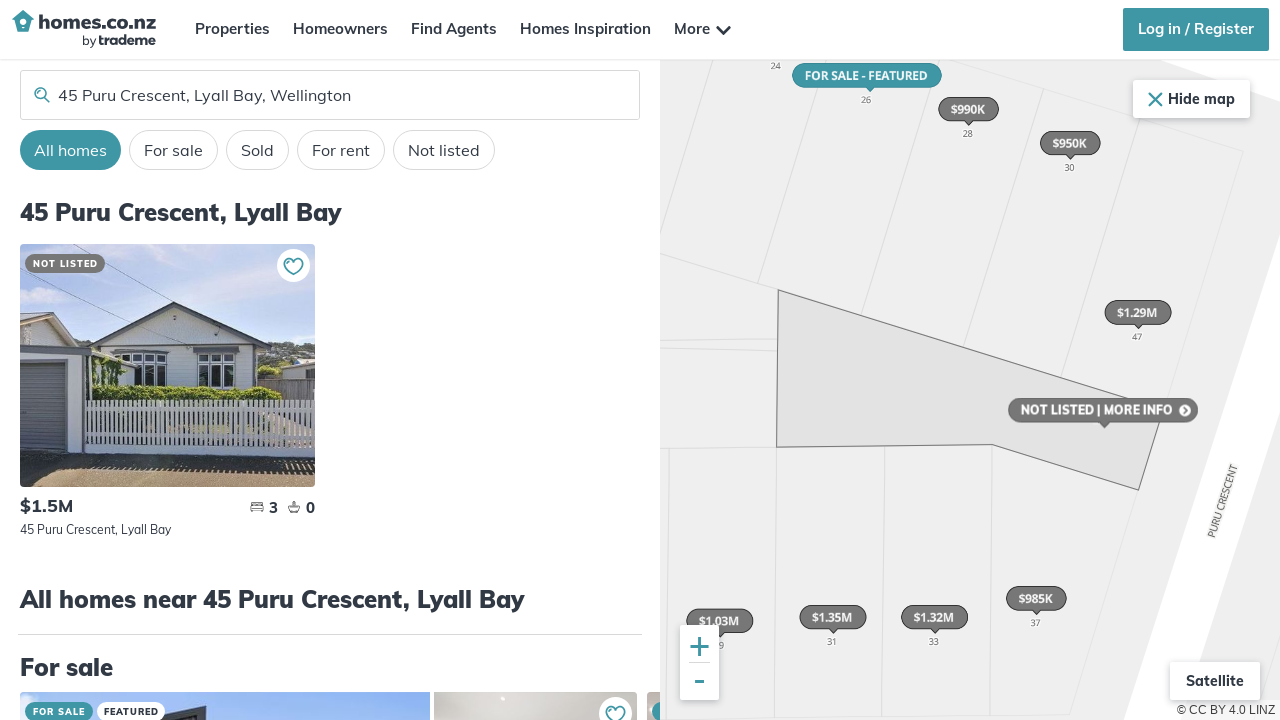

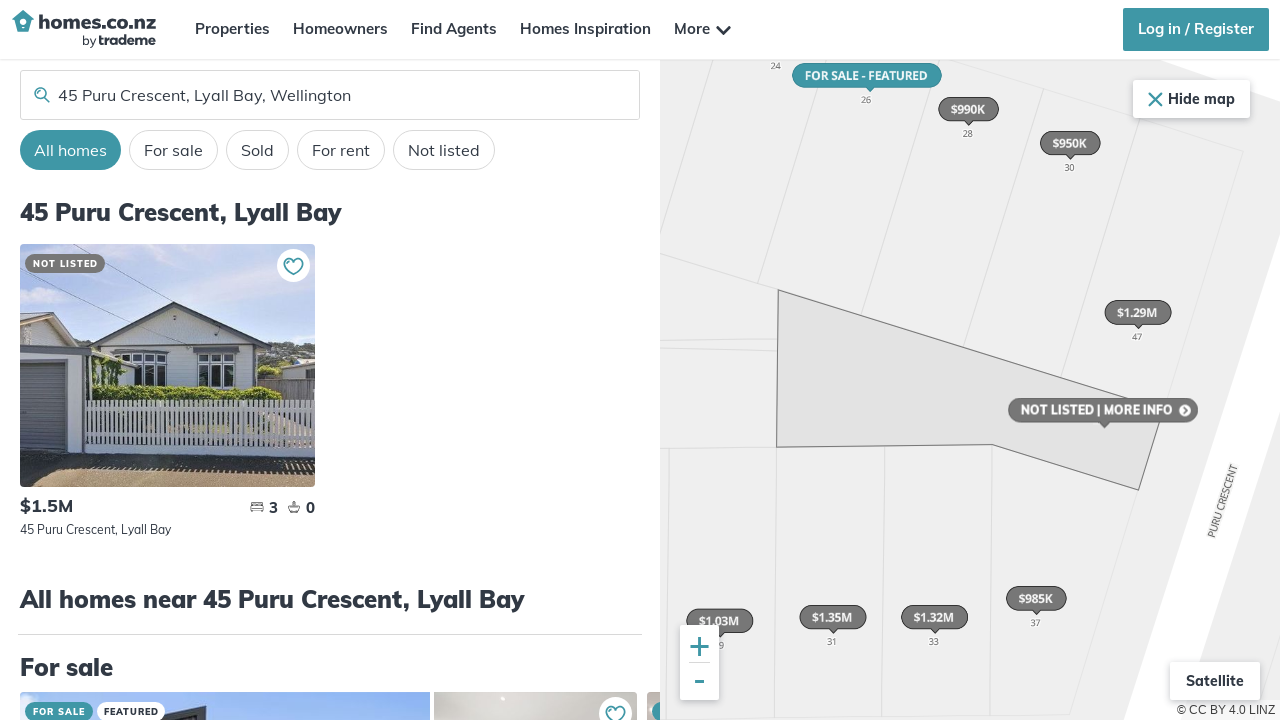